Tests navigation to Custom Trading page via the Verticals dropdown menu

Starting URL: https://www.tranktechnologies.com/

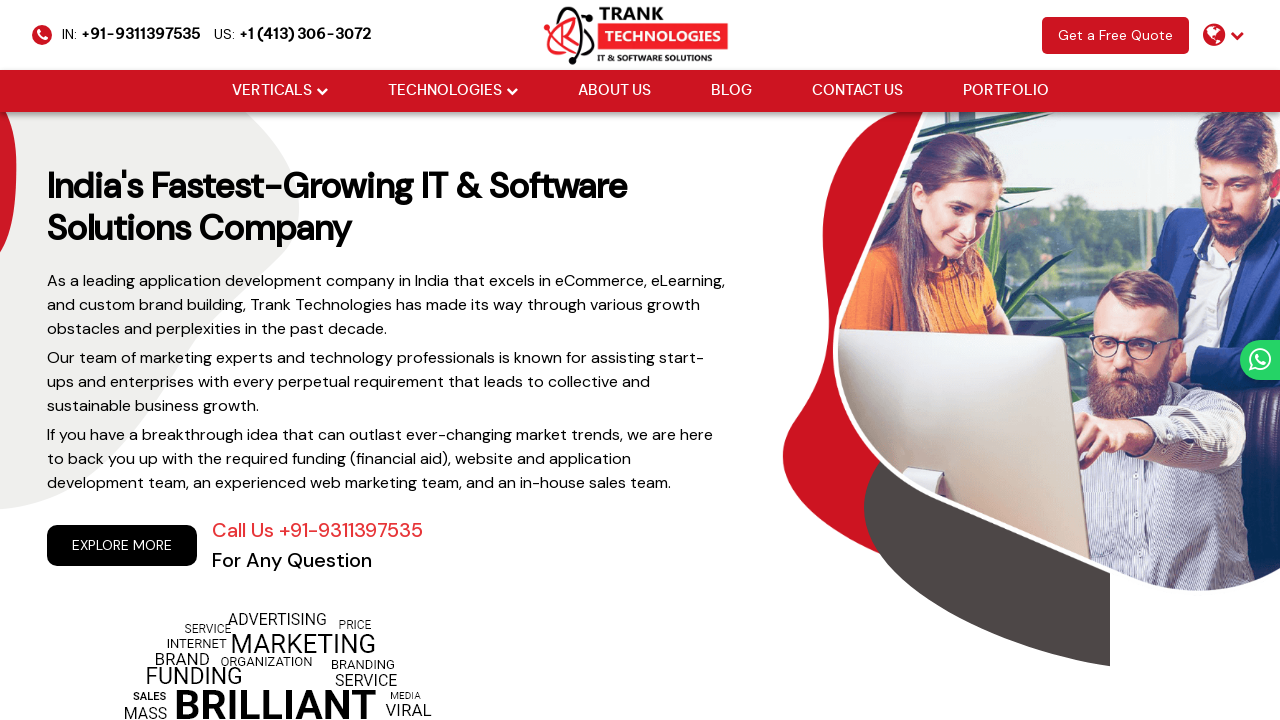

Hovered over Verticals dropdown menu chevron at (322, 91) on (//i[@class='fa fa-chevron-down'])[2]
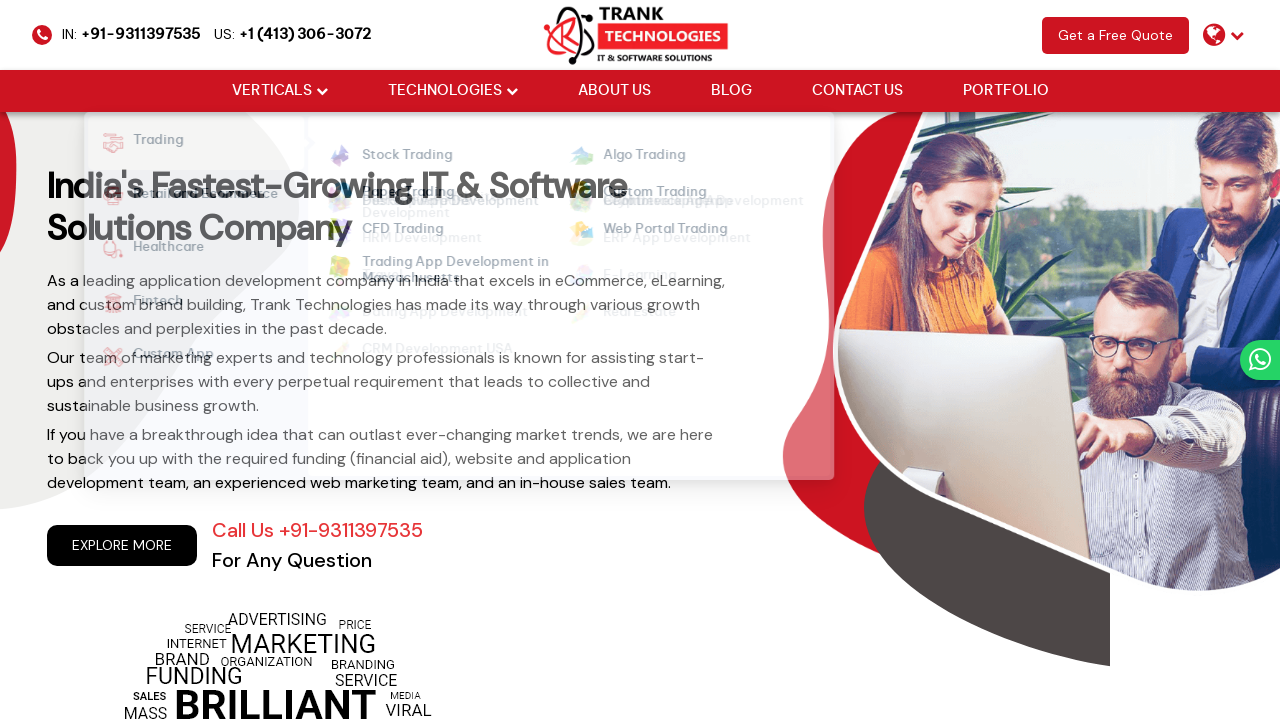

Hovered over Trading option in dropdown at (146, 143) on xpath=//strong[normalize-space()='Trading']
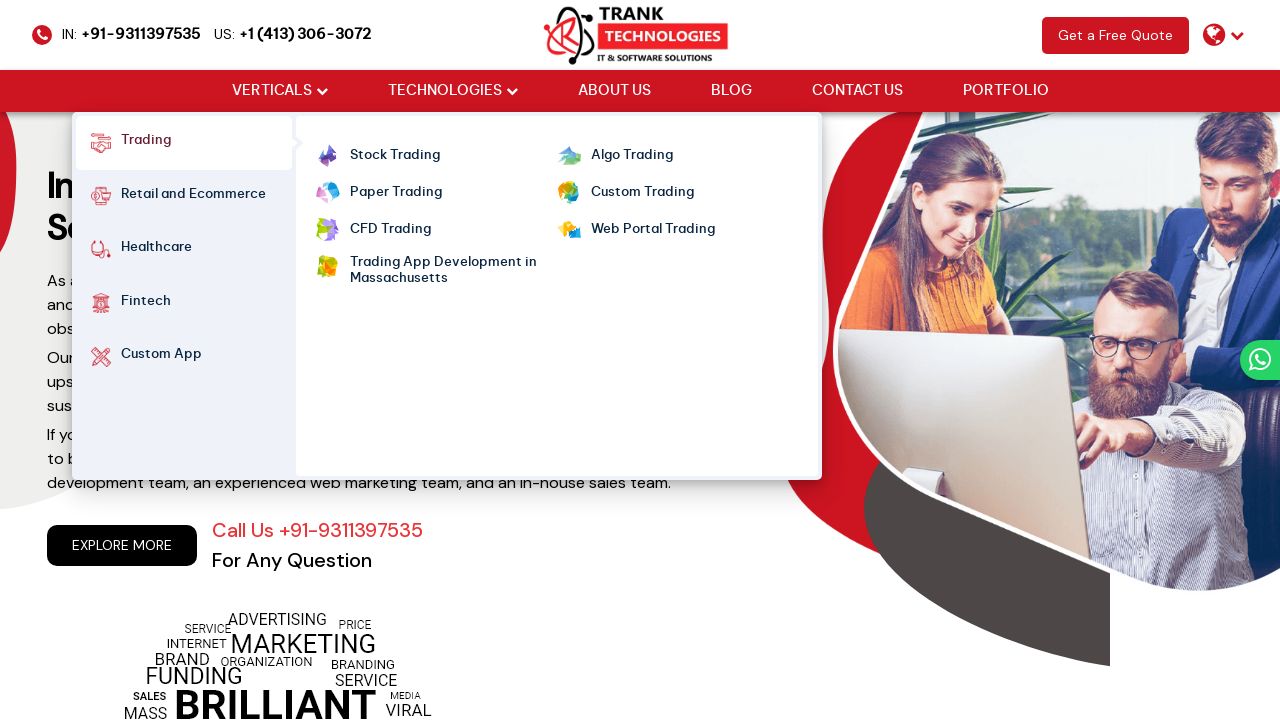

Clicked on Custom Trading link at (642, 193) on xpath=//ul[@class='cm-flex cm-flex-wrap']//a[normalize-space()='Custom Trading']
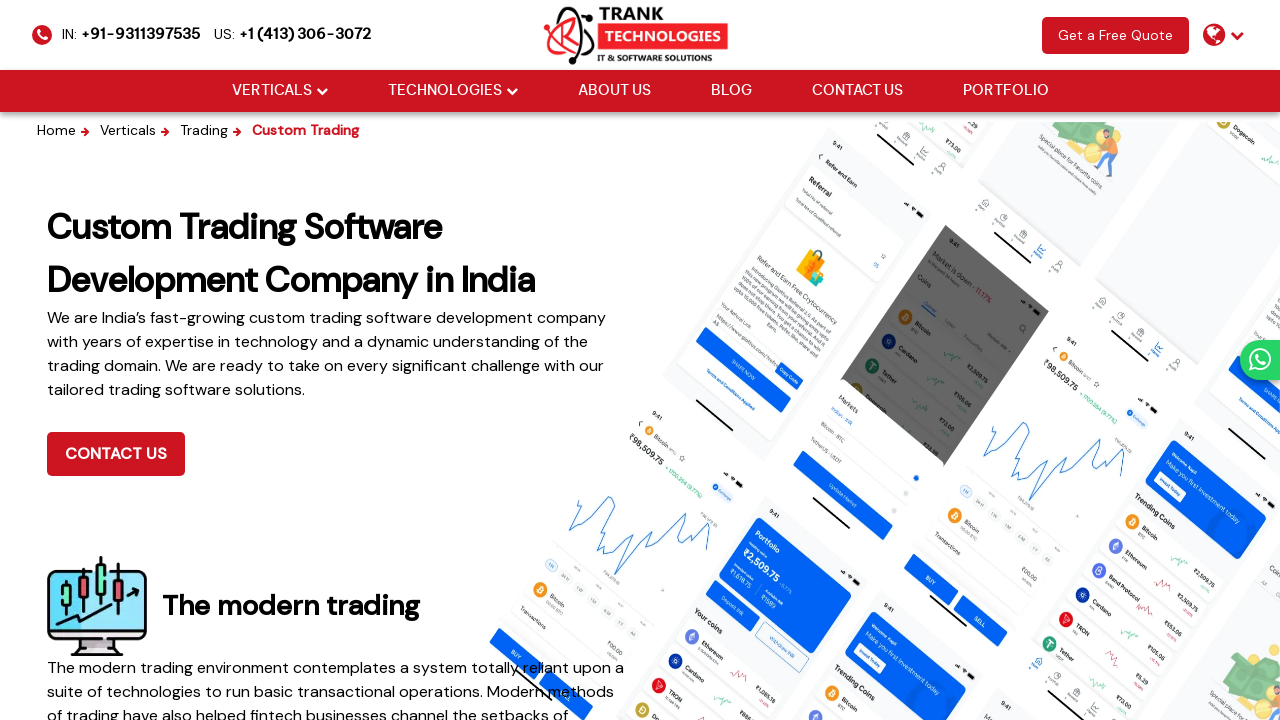

Navigated back to home page
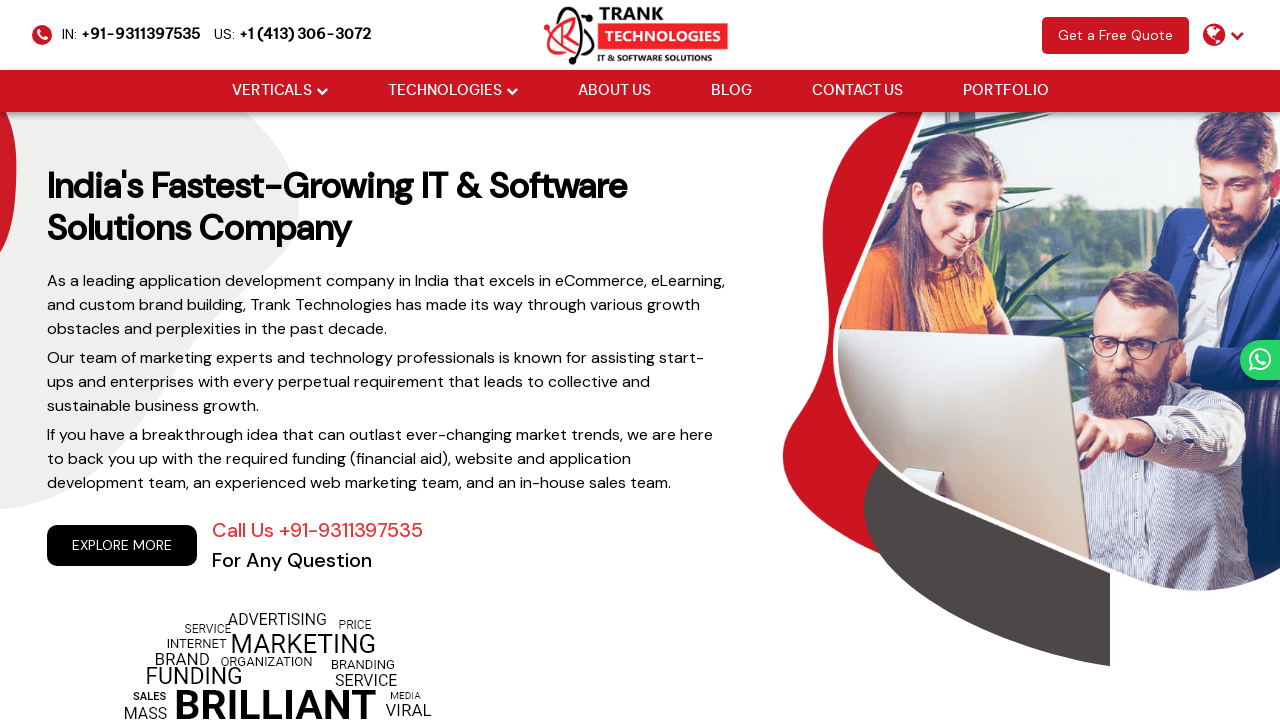

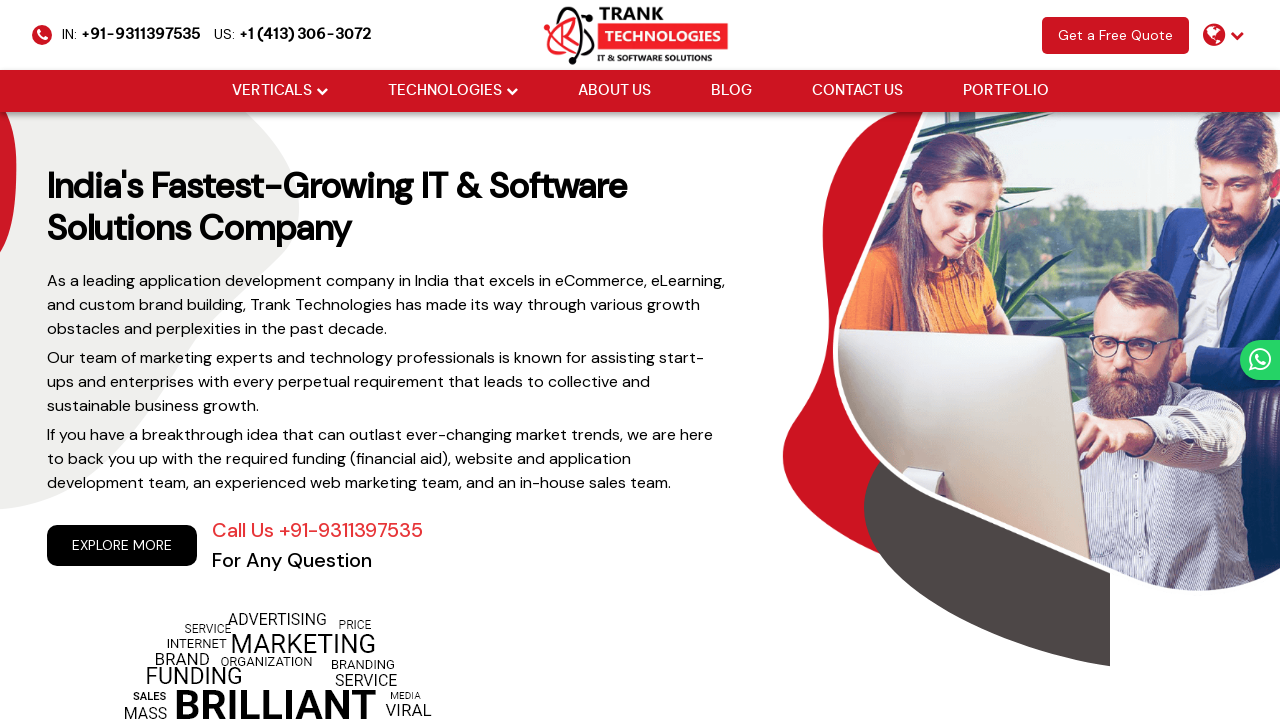